Tests browser navigation functionality by visiting a page, navigating to another URL, going back, going forward, and refreshing the page.

Starting URL: http://toolsqa.com/handling-alerts-using-selenium-webdriver/

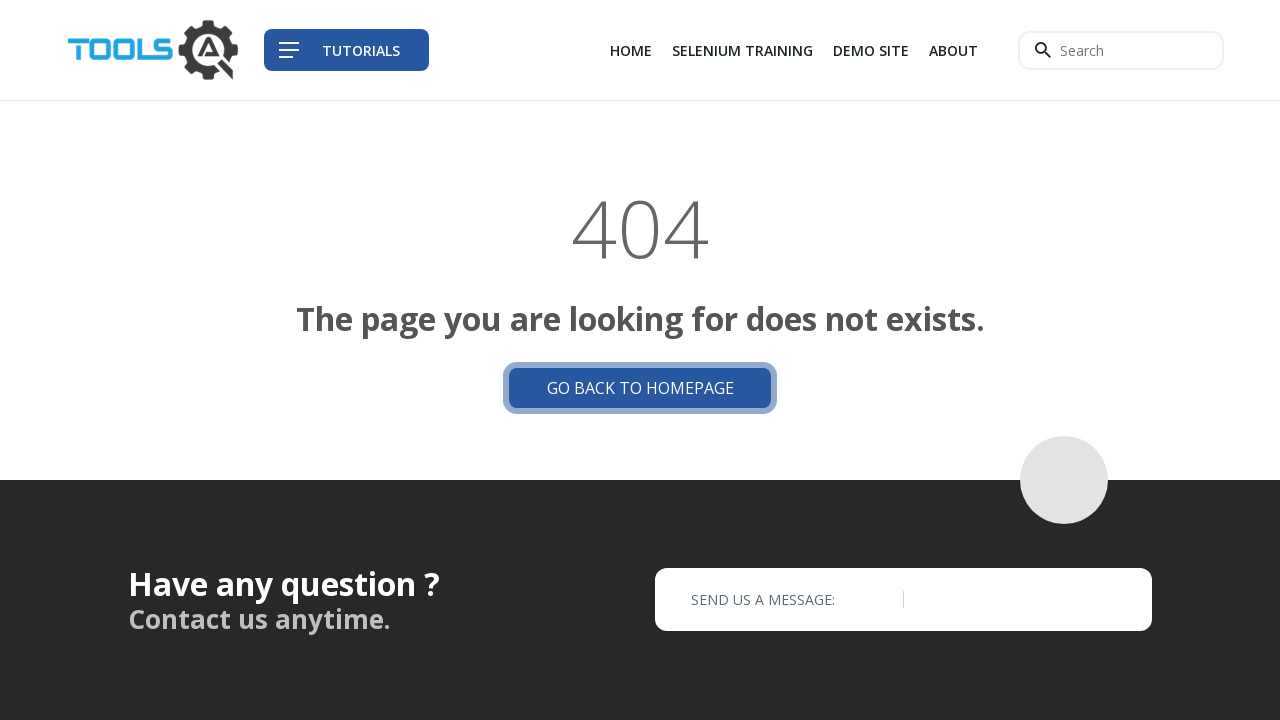

Navigated to http://testingpool.com
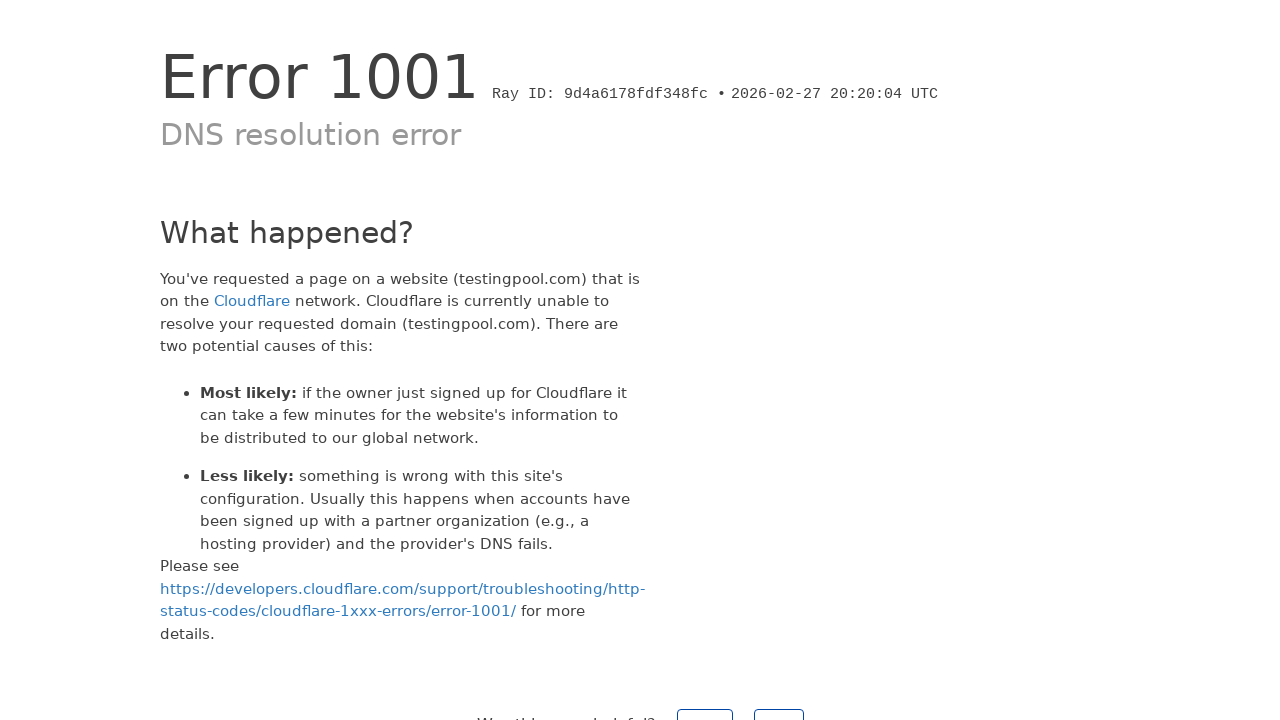

Page at testingpool.com finished loading (domcontentloaded)
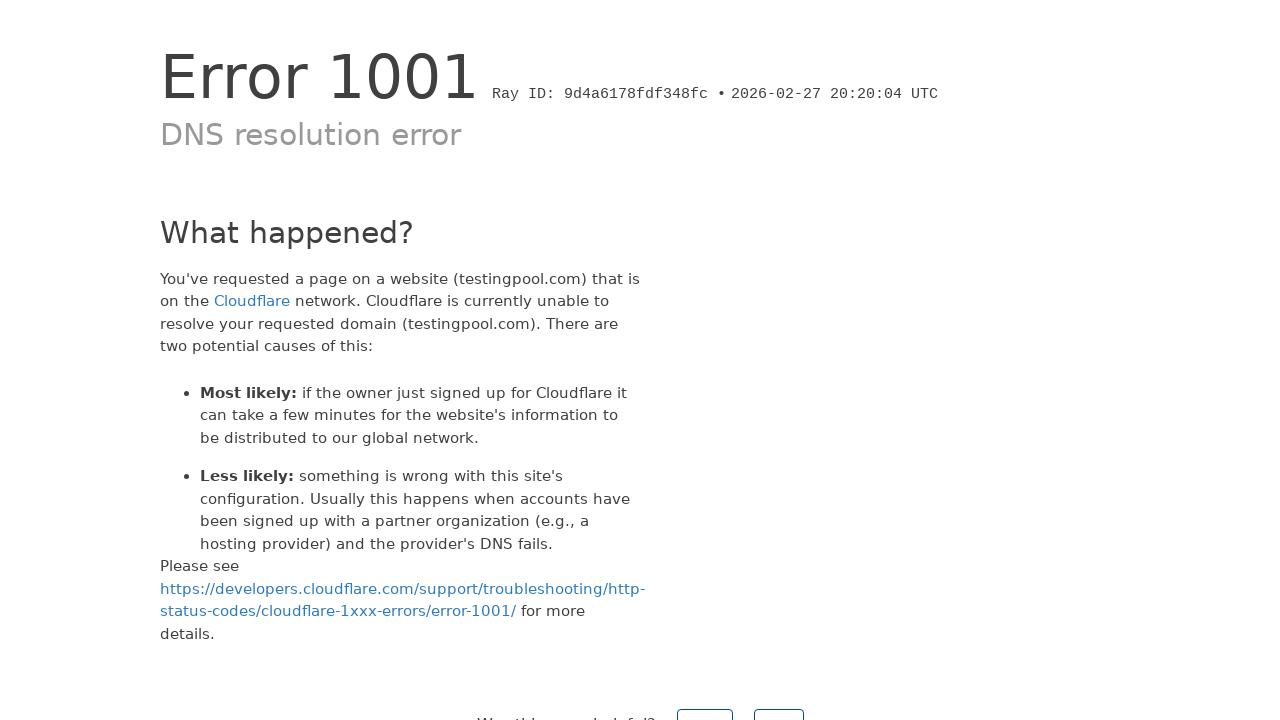

Navigated back to previous page (http://toolsqa.com/handling-alerts-using-selenium-webdriver/)
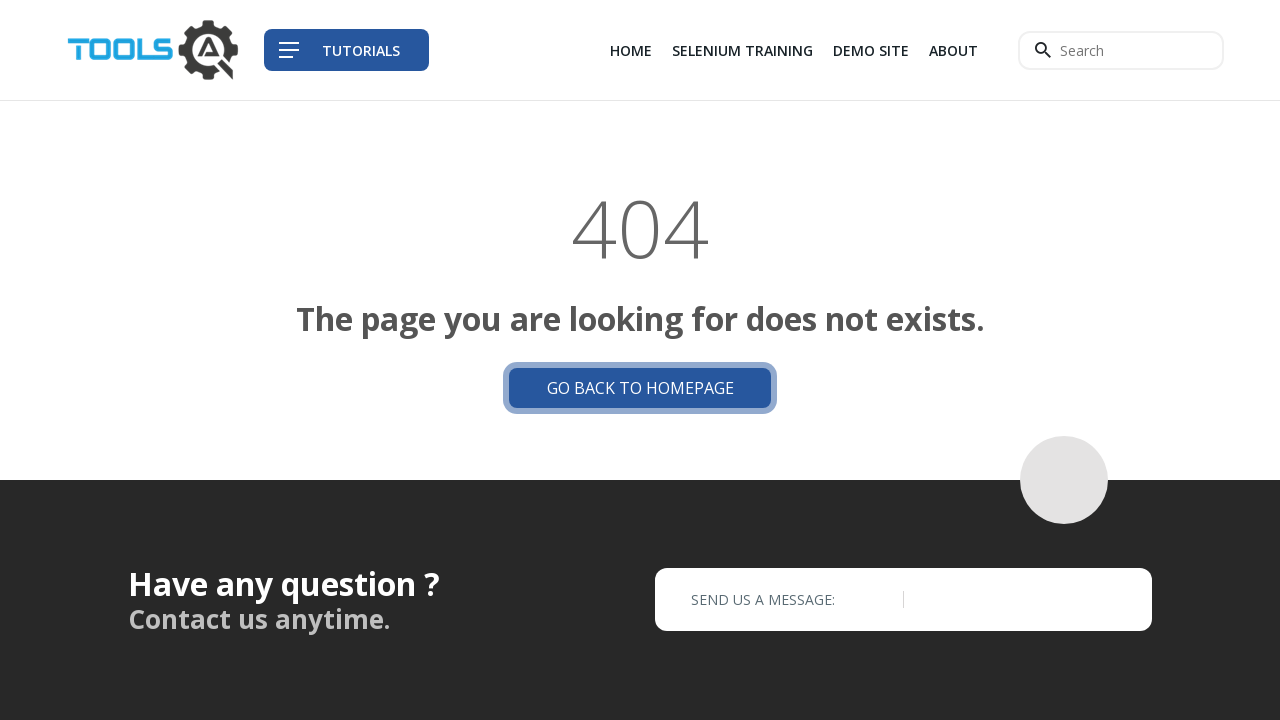

Previous page finished loading (domcontentloaded)
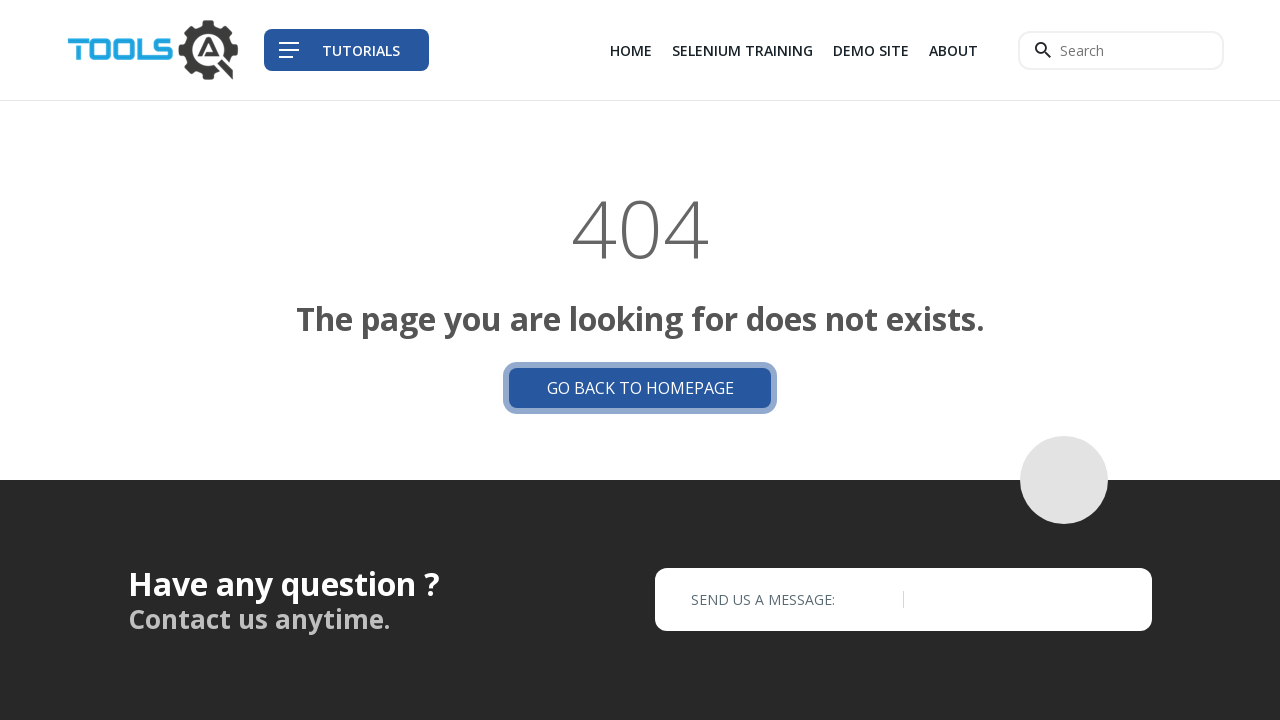

Navigated forward to testingpool.com
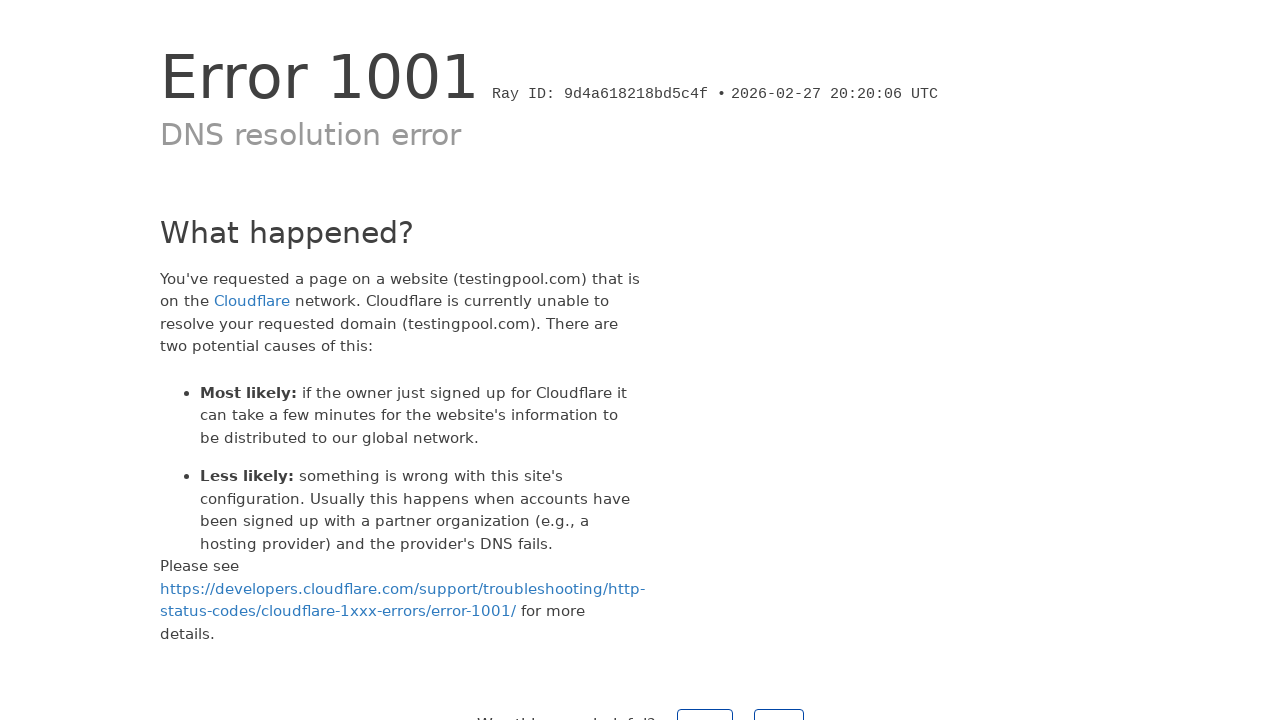

Forward page finished loading (domcontentloaded)
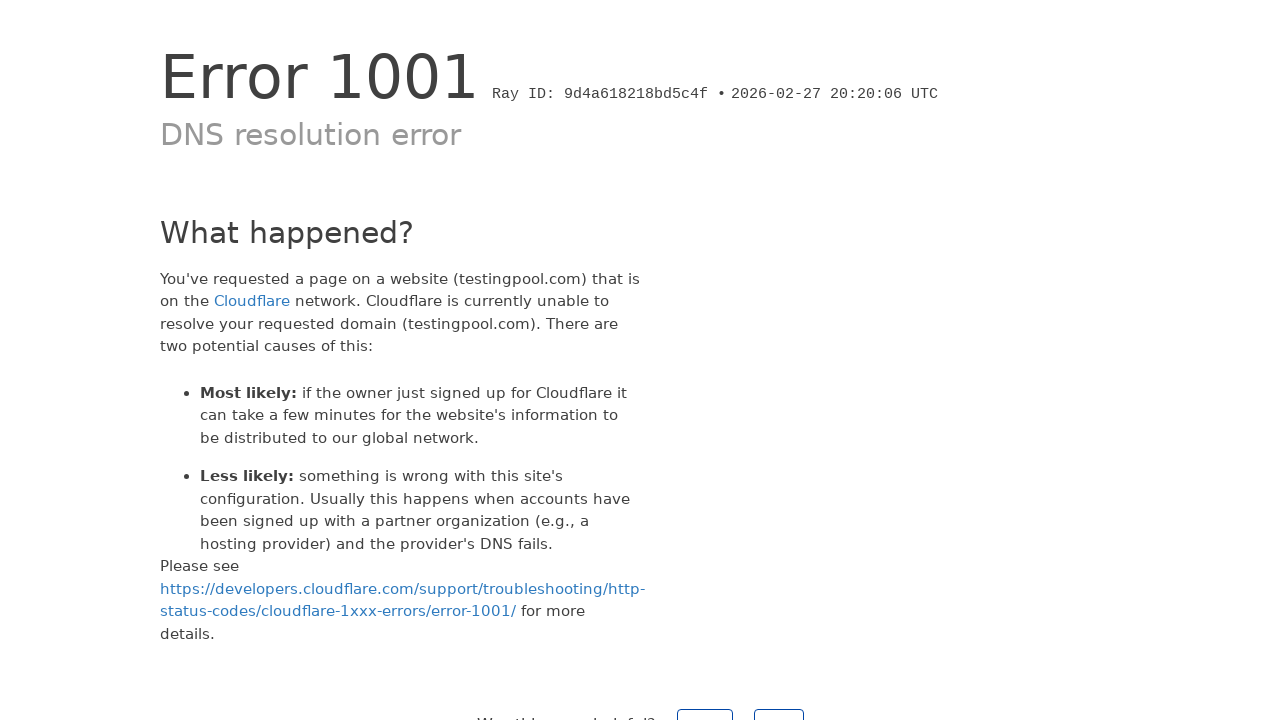

Refreshed the current page
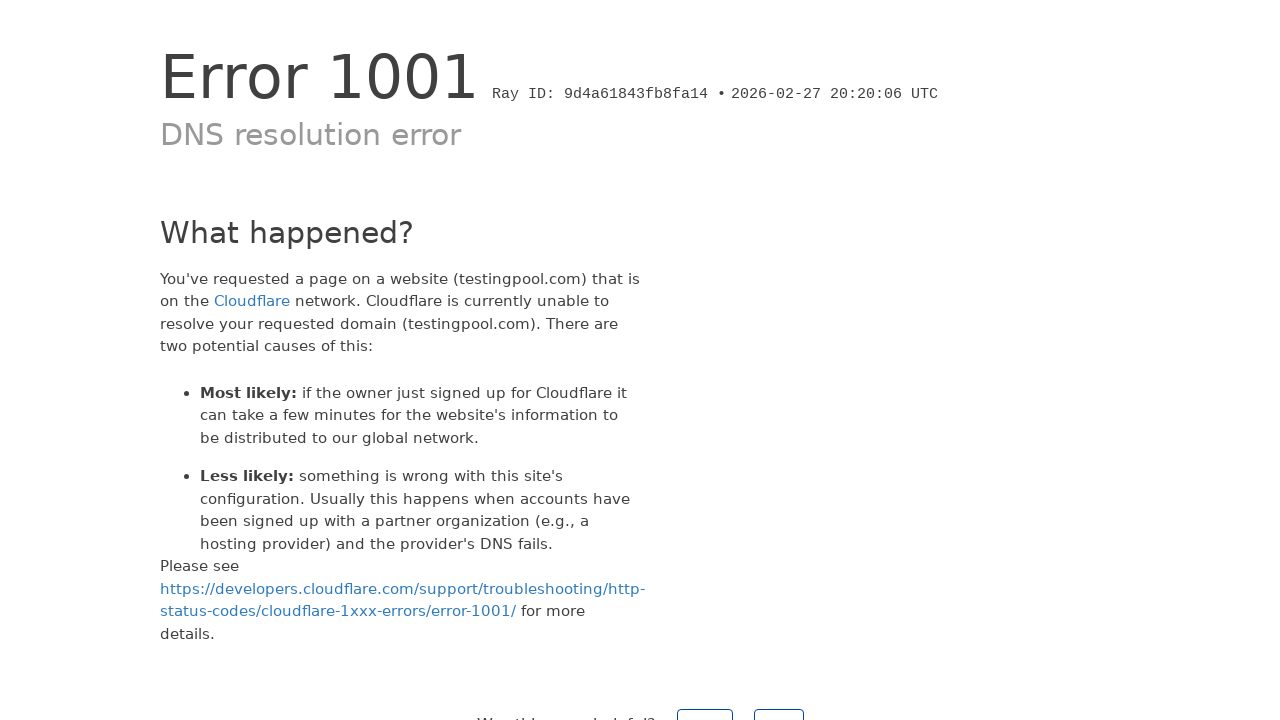

Refreshed page finished loading (domcontentloaded)
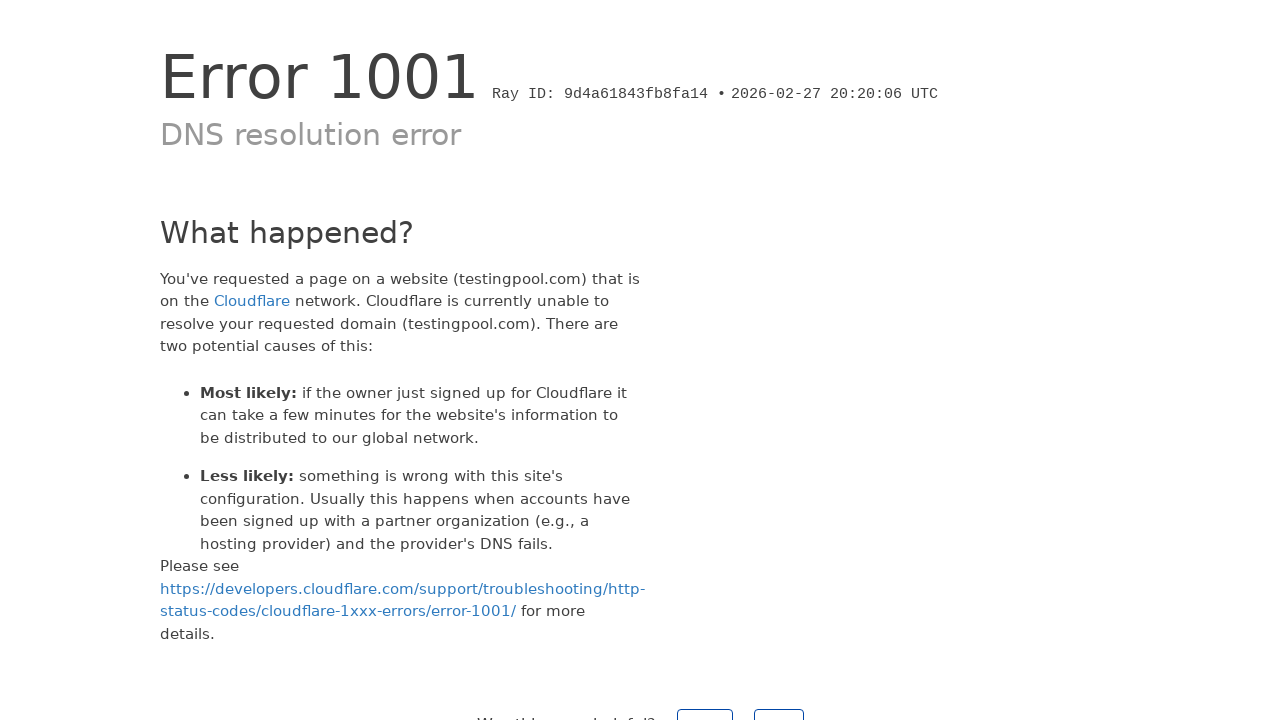

Retrieved current URL: http://testingpool.com/
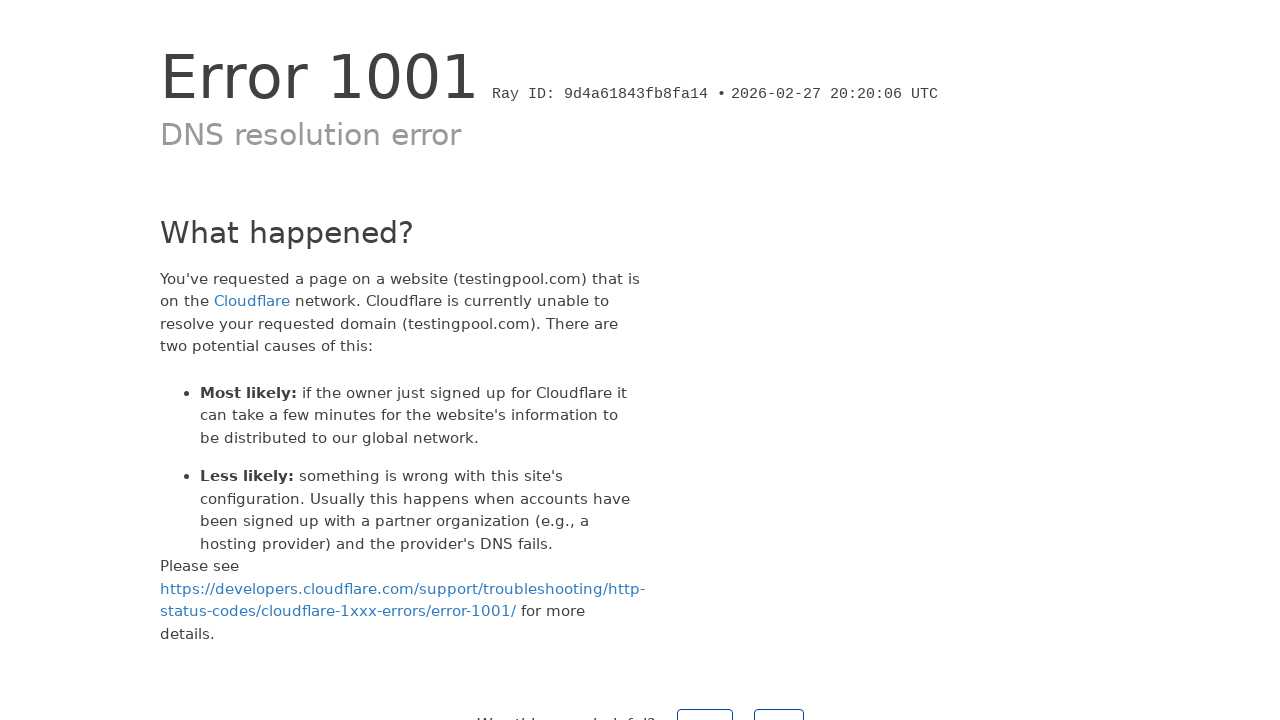

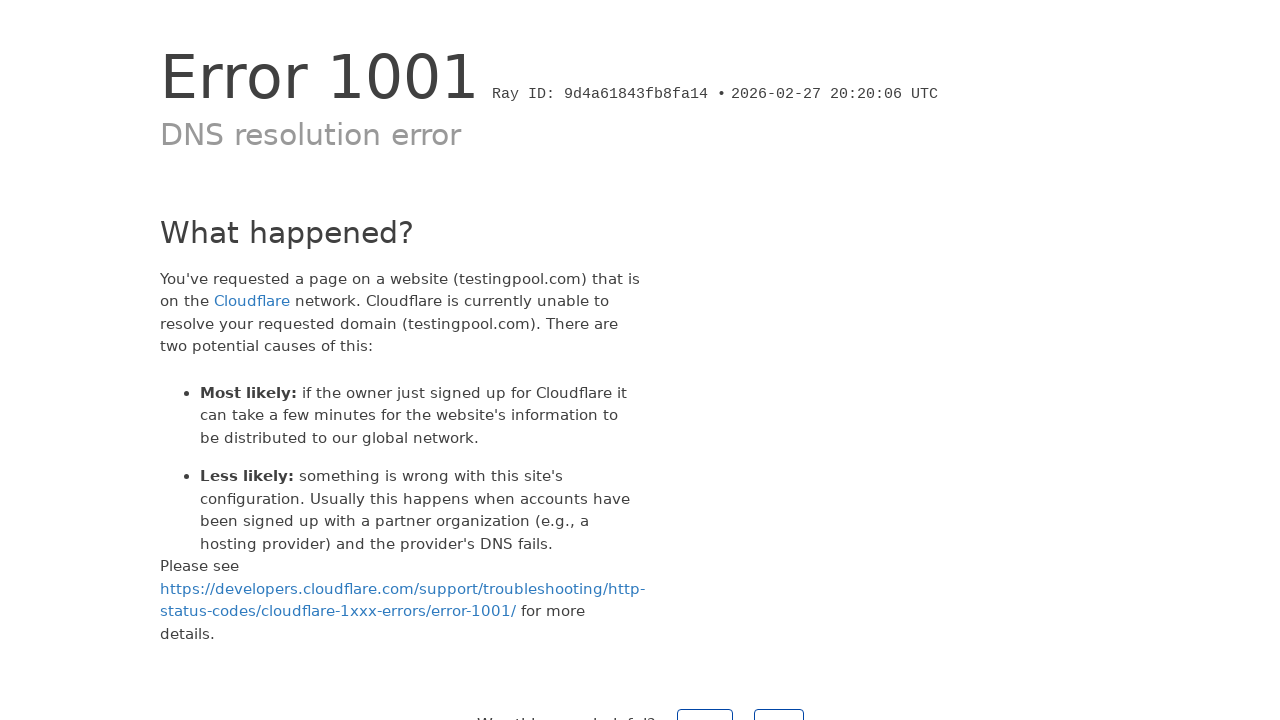